Tests that clicking the Ice Melt Hi Vis MSDS button opens a PDF in a new popup window

Starting URL: https://www.andreandson.com/ice-melts

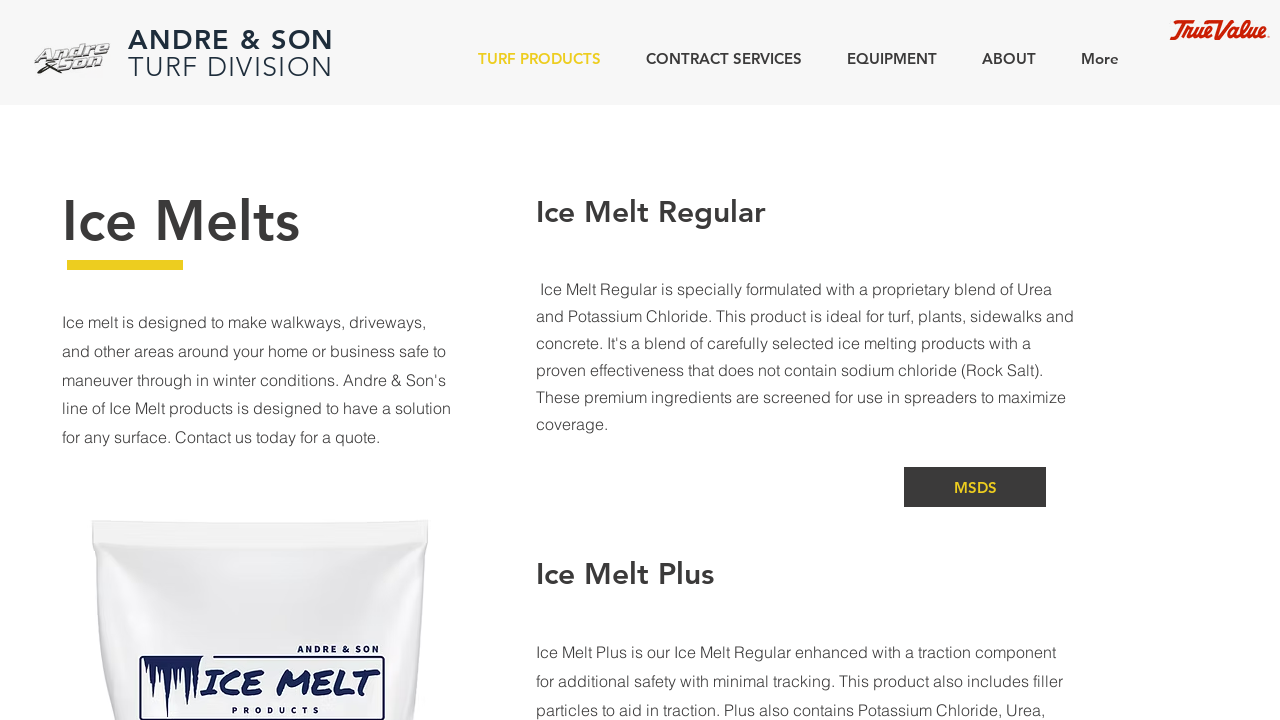

Verified Ice Melts section is visible
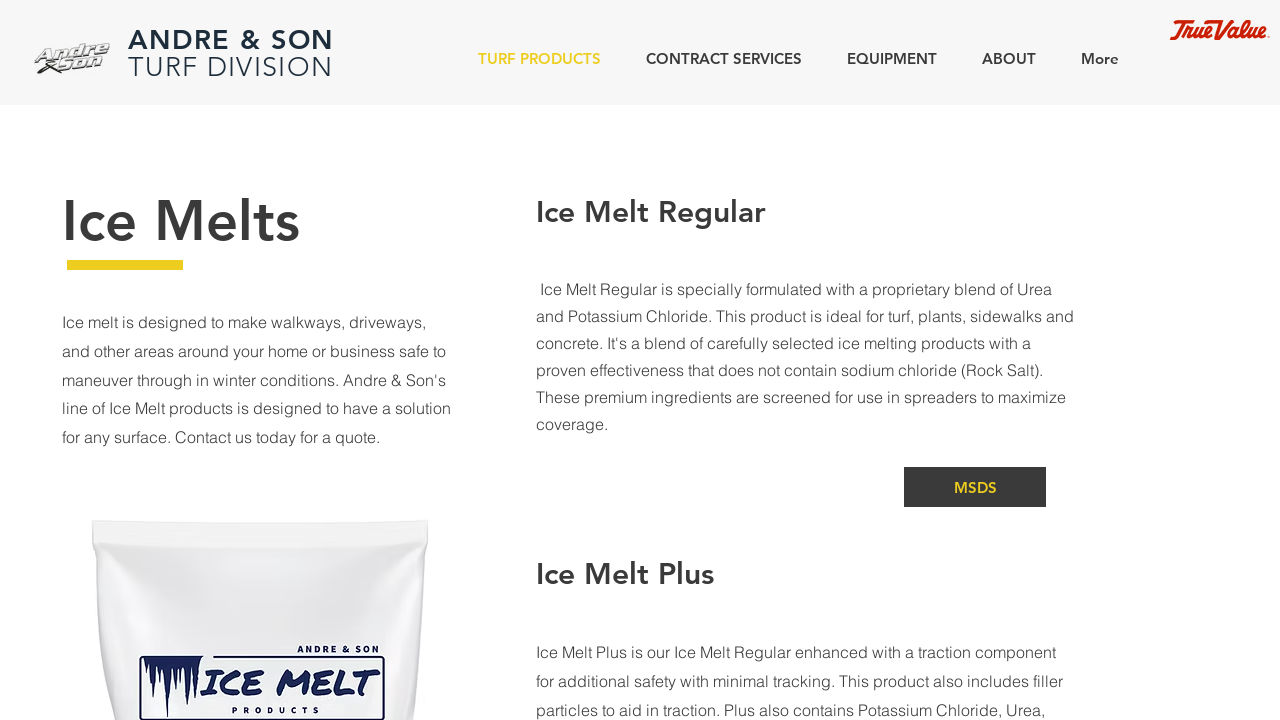

Verified Ice Melt Hi Vis section is visible
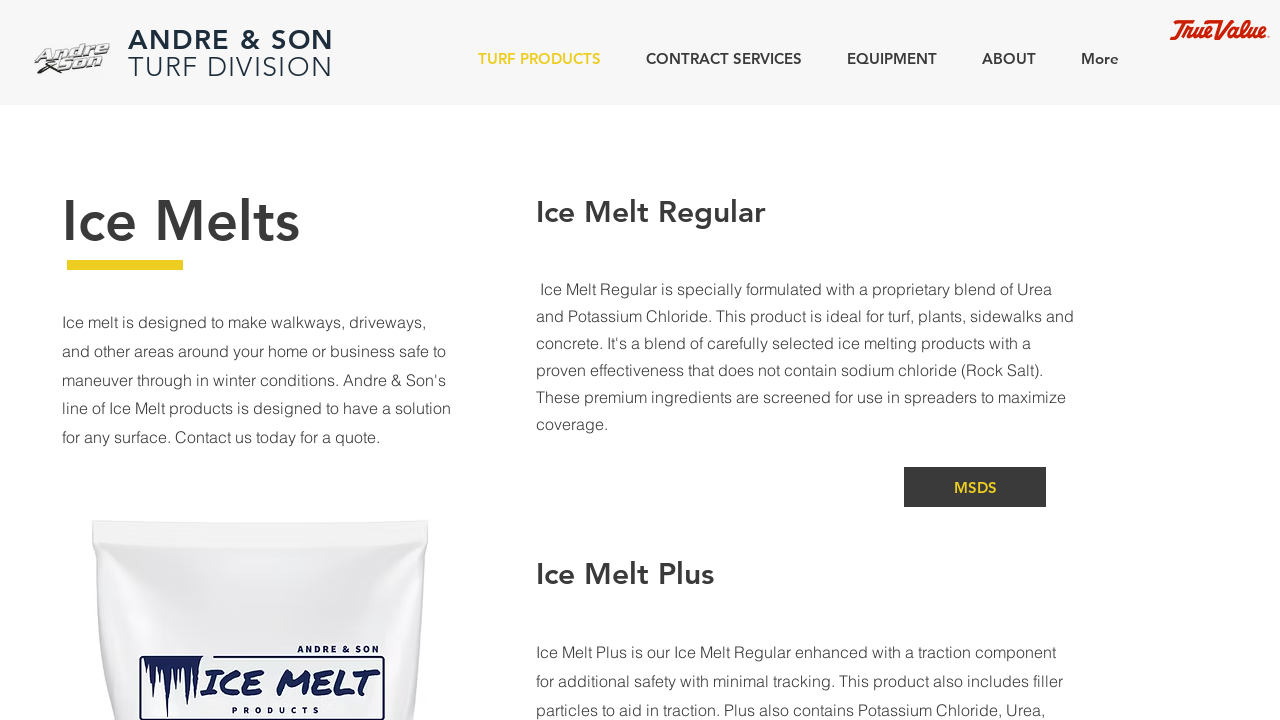

Clicked Ice Melt Hi Vis MSDS button, popup window opened at (975, 361) on internal:role=listitem >> internal:has-text="Ice Melt Hi VisIce Melt Hi"i >> int
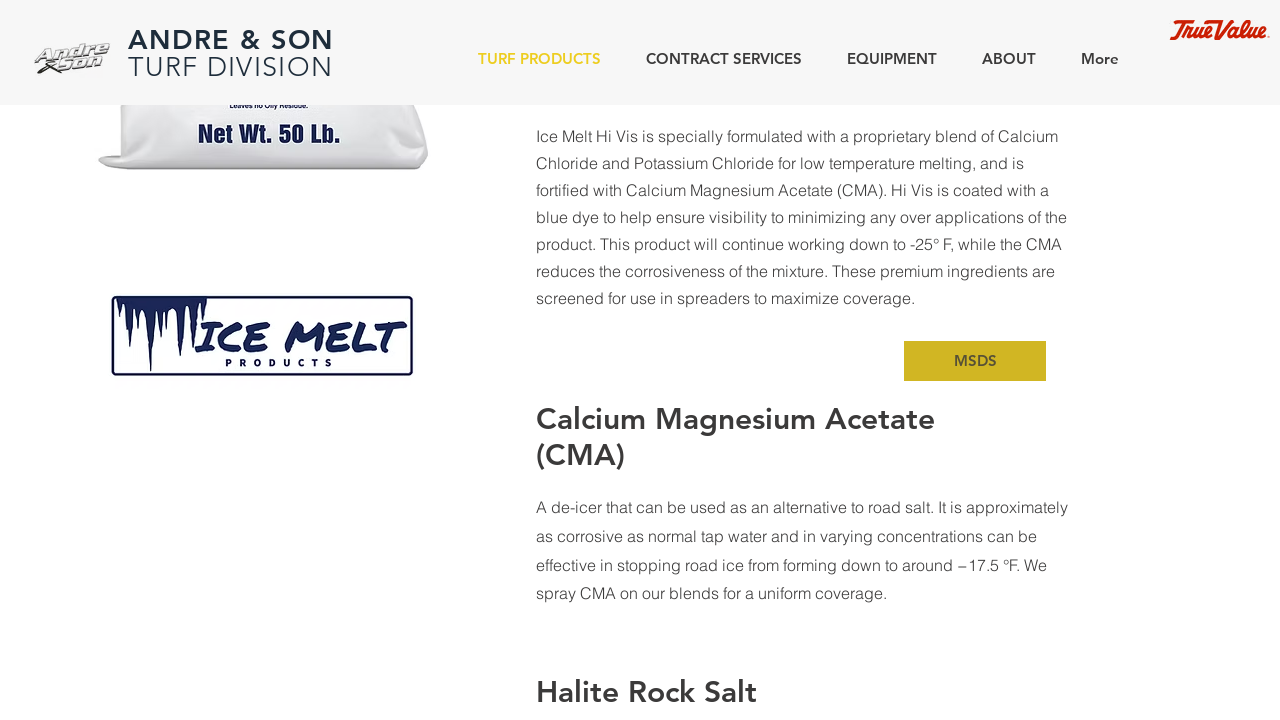

Captured popup window reference
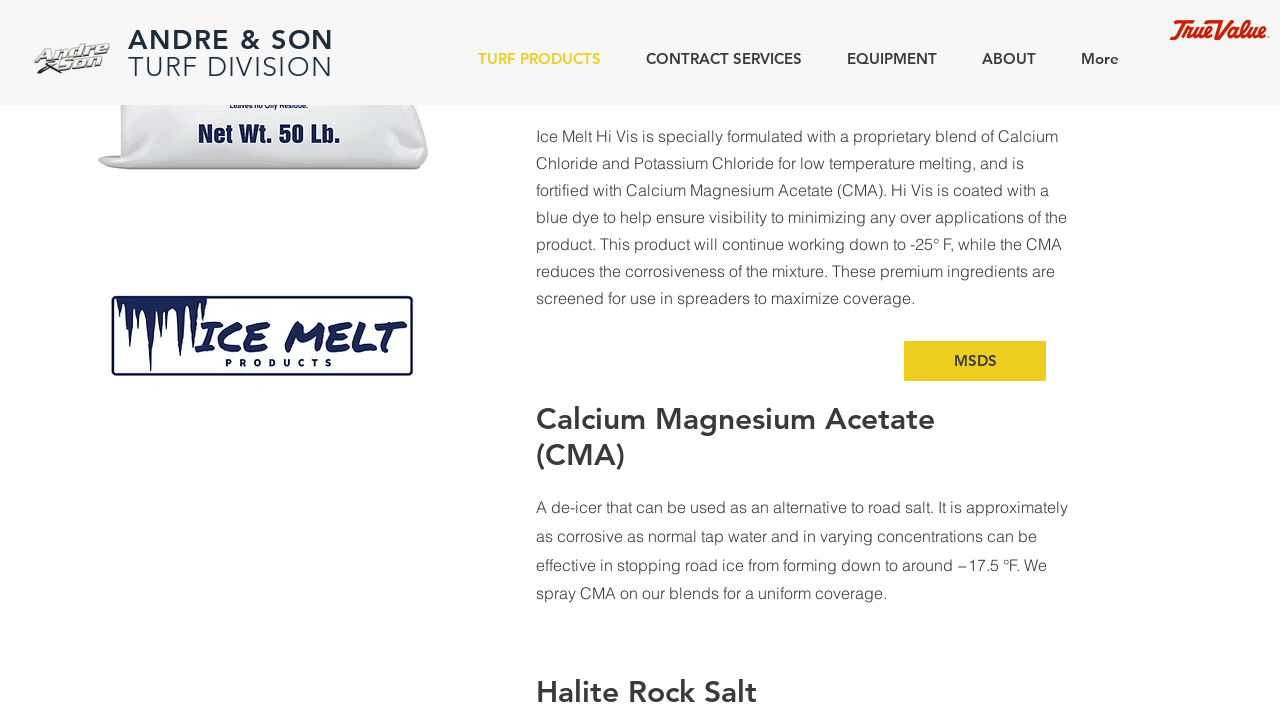

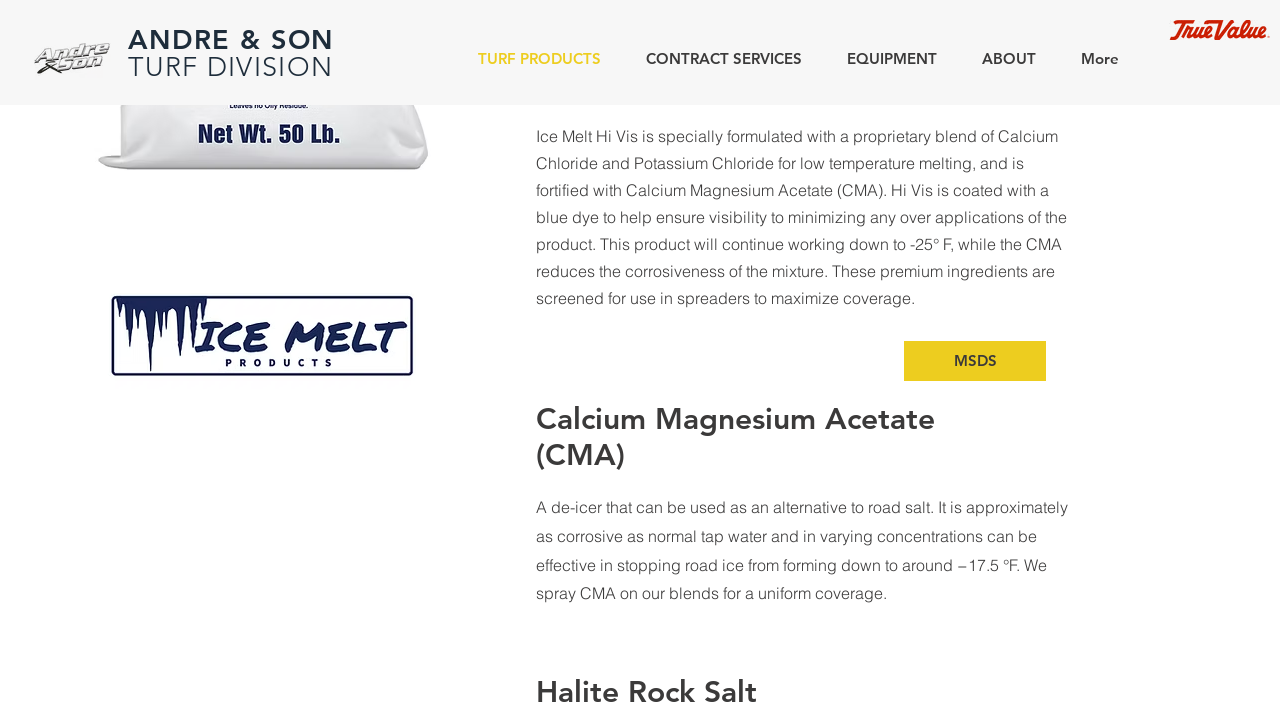